Navigates to a registration demo page, clicks on the "Switch To" menu item, then clicks on the "Frames" option to navigate to an iframe testing page.

Starting URL: https://demo.automationtesting.in/Register.html

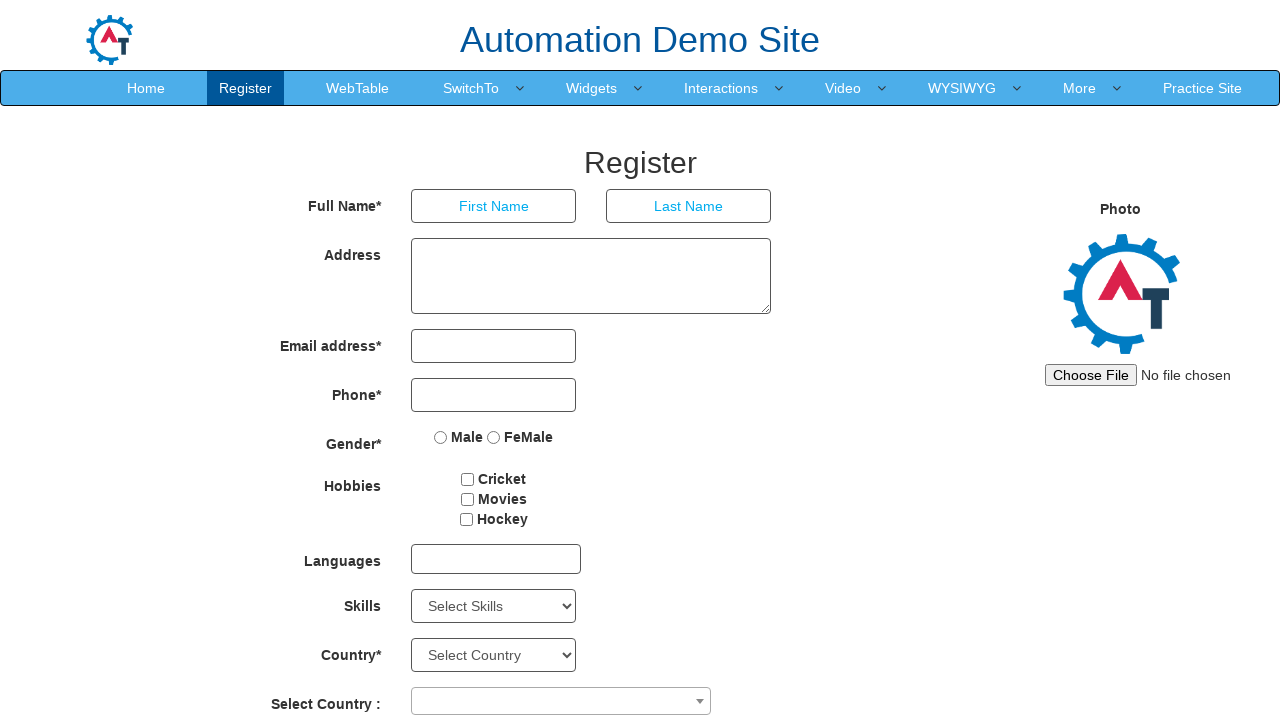

Navigated to registration demo page
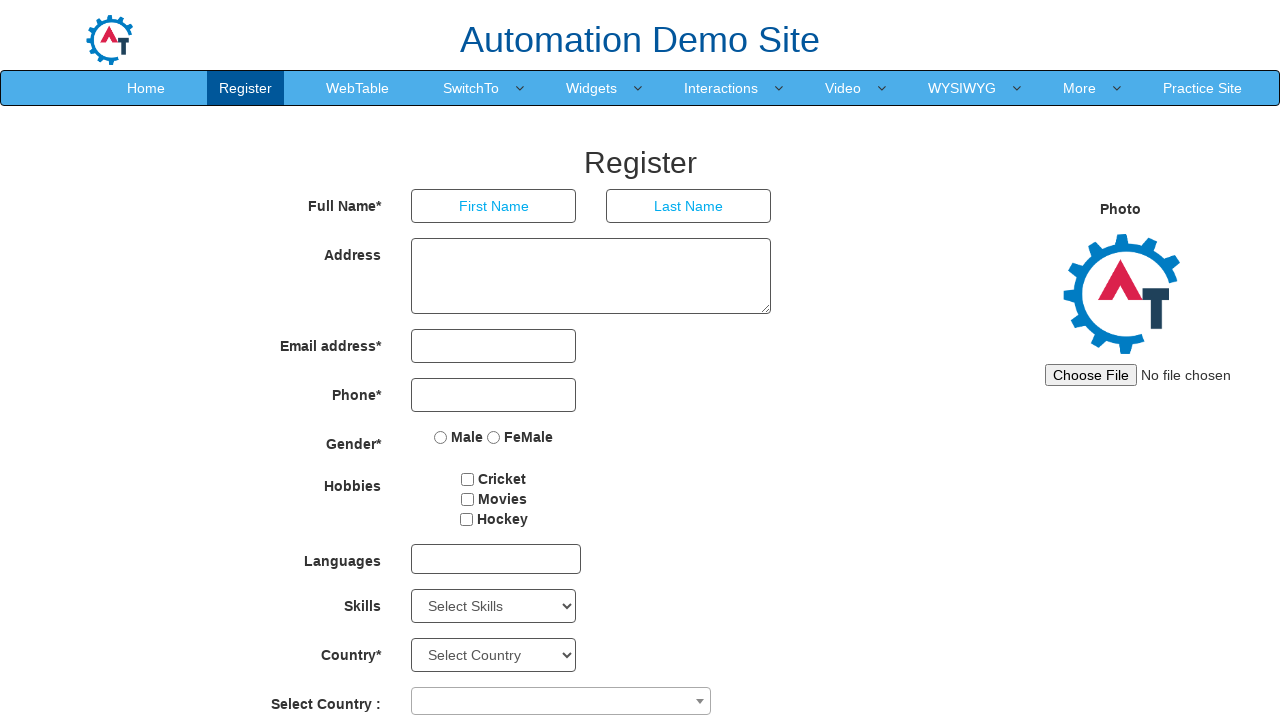

Clicked on 'Switch To' menu item at (471, 88) on xpath=(//*[@href='SwitchTo.html'])[1]
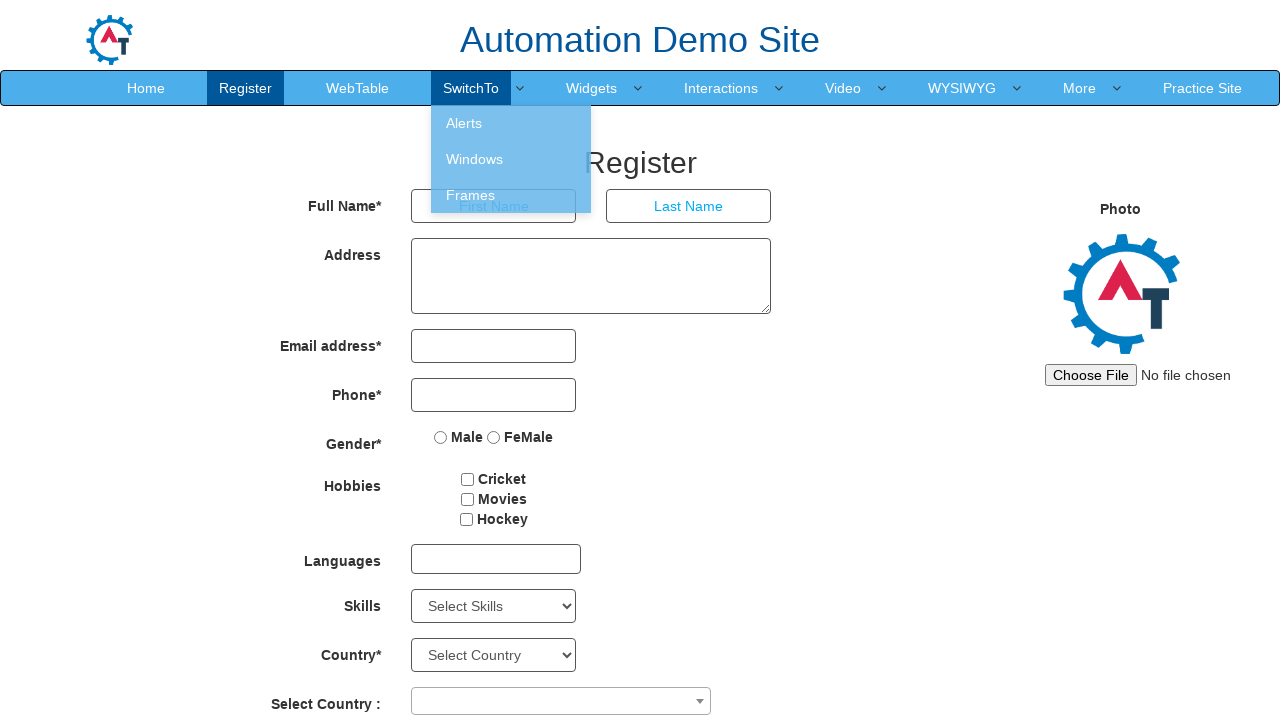

Clicked on 'Frames' option to navigate to iframe testing page at (511, 195) on a[href='Frames.html']
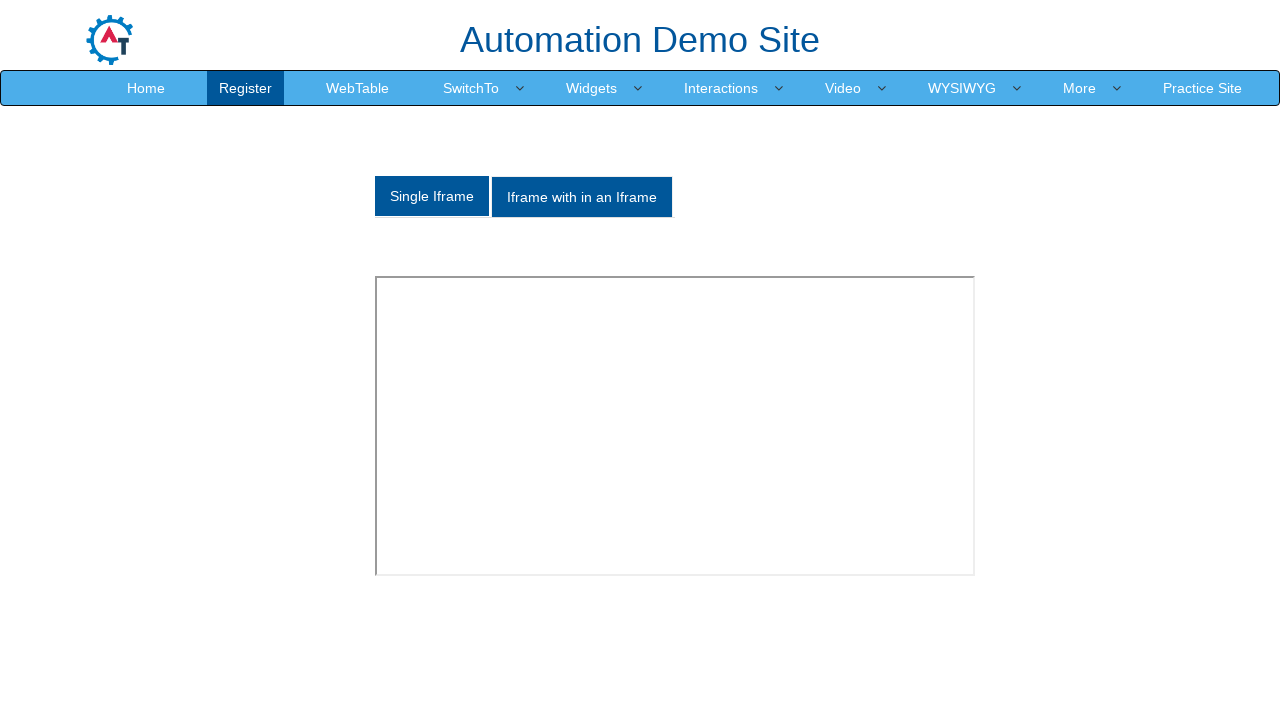

Frames page loaded successfully
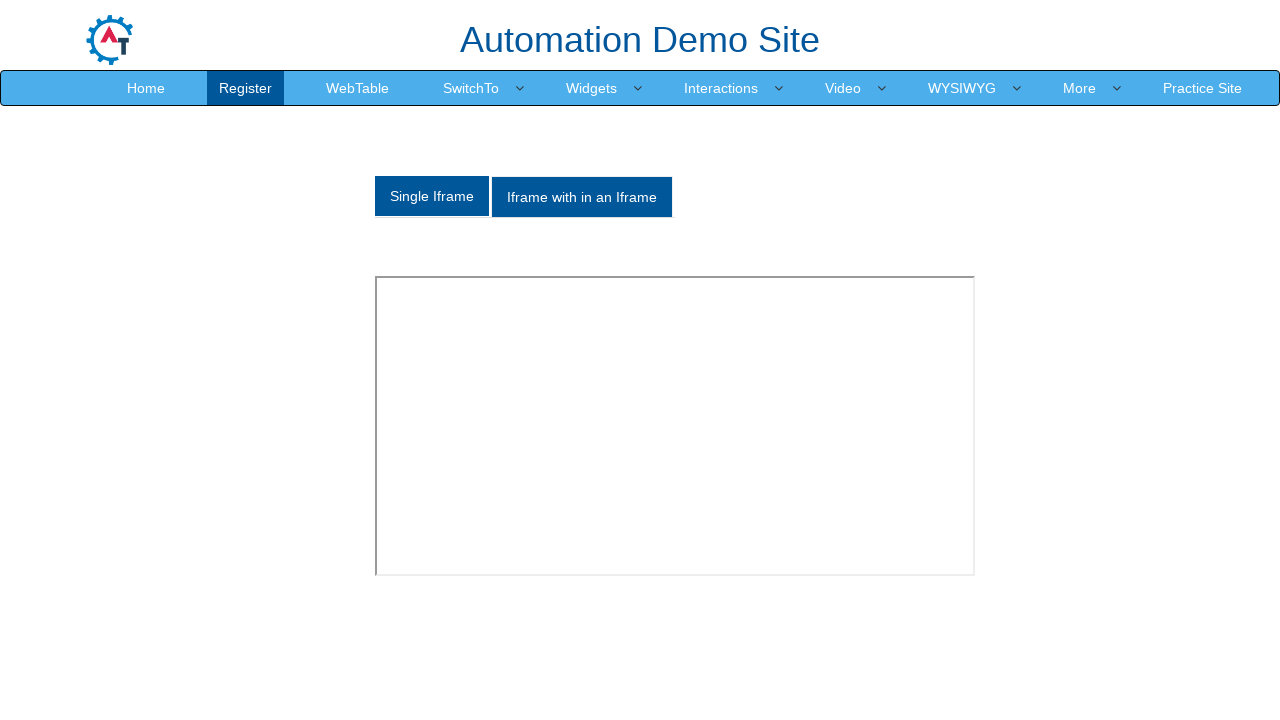

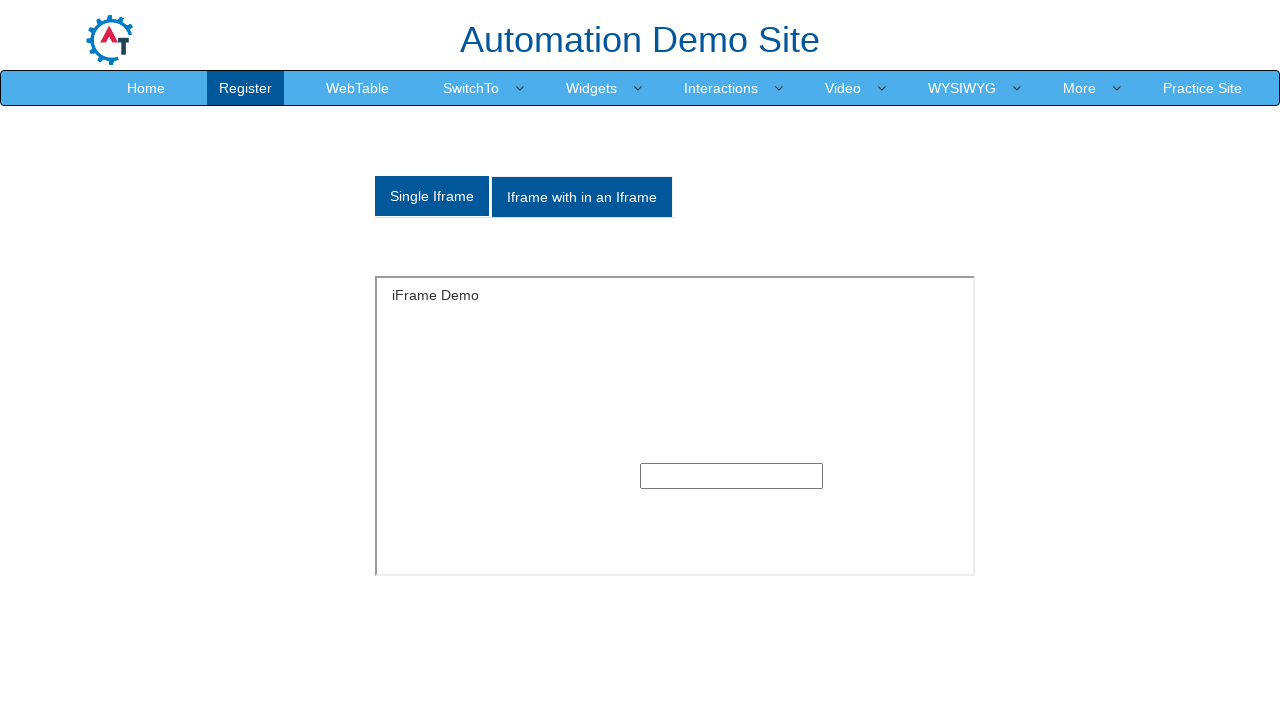